Navigates to theTestingWorld.com Testing page and maximizes the browser window

Starting URL: http://www.theTestingWorld.com/Testing

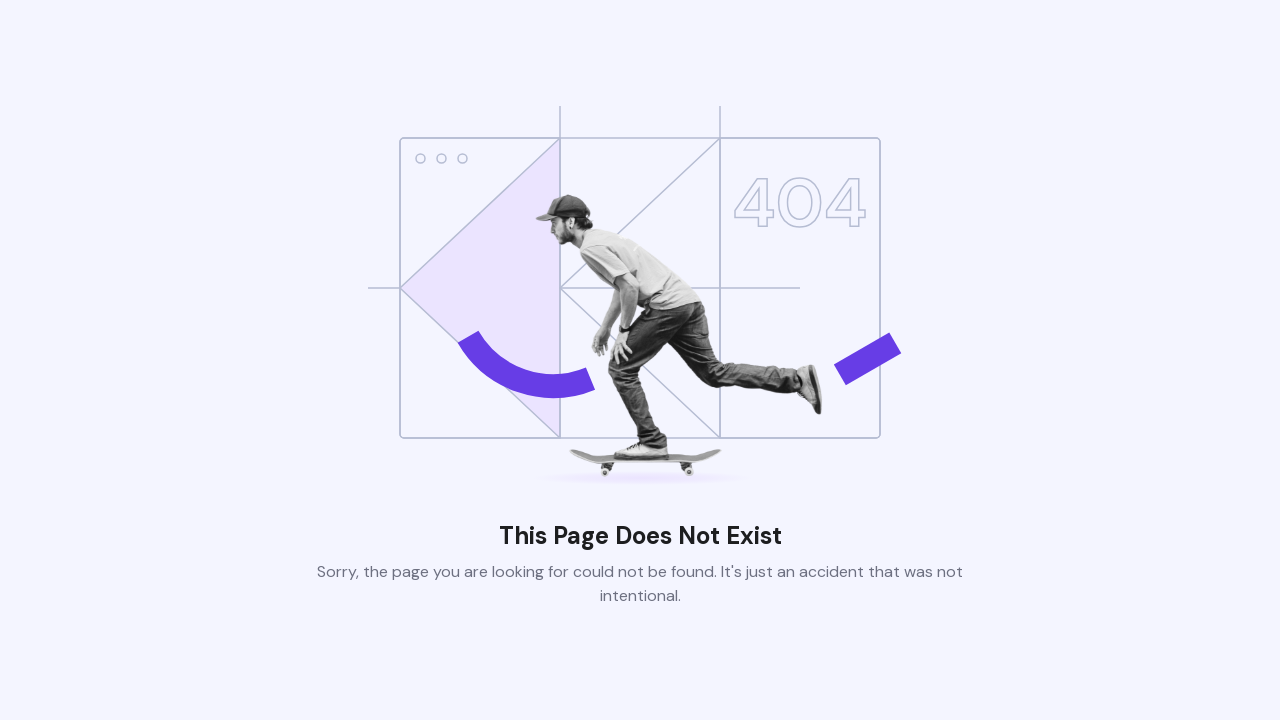

Set viewport size to 1920x1080 to maximize browser window
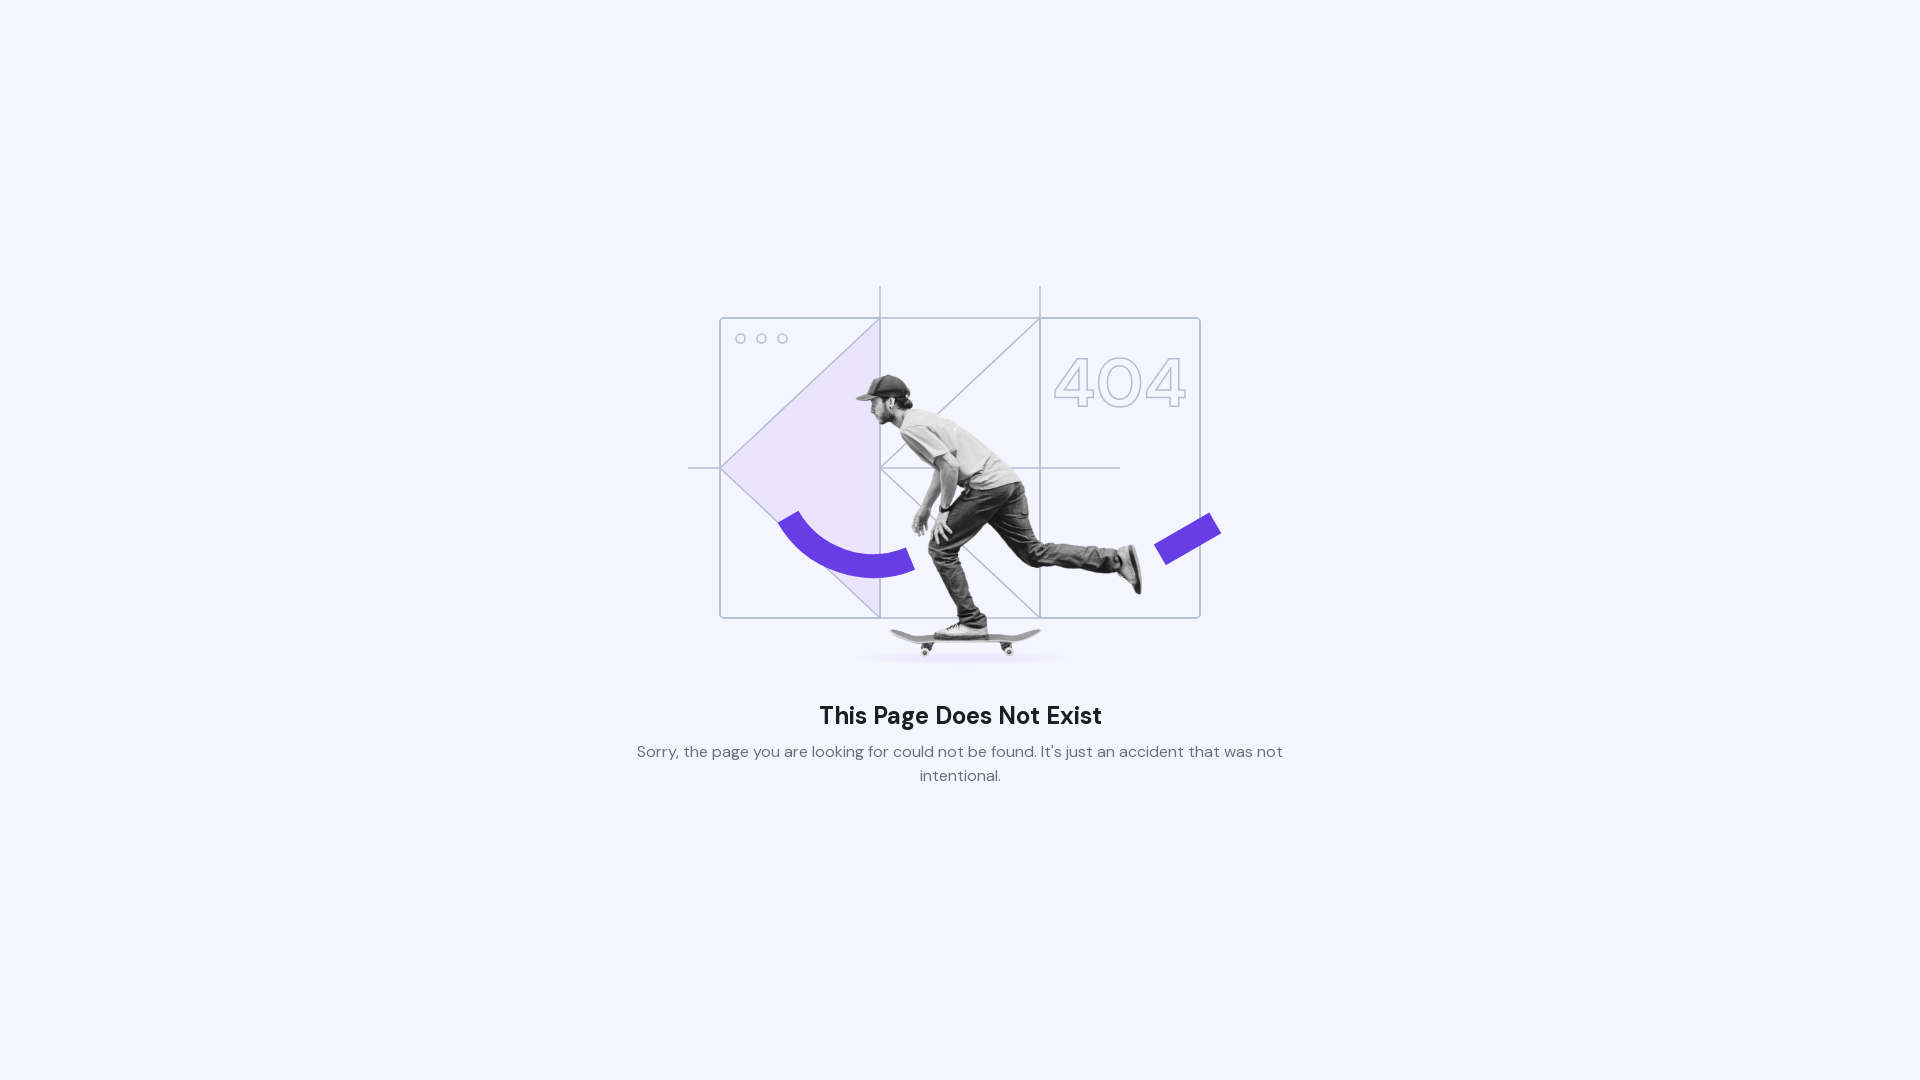

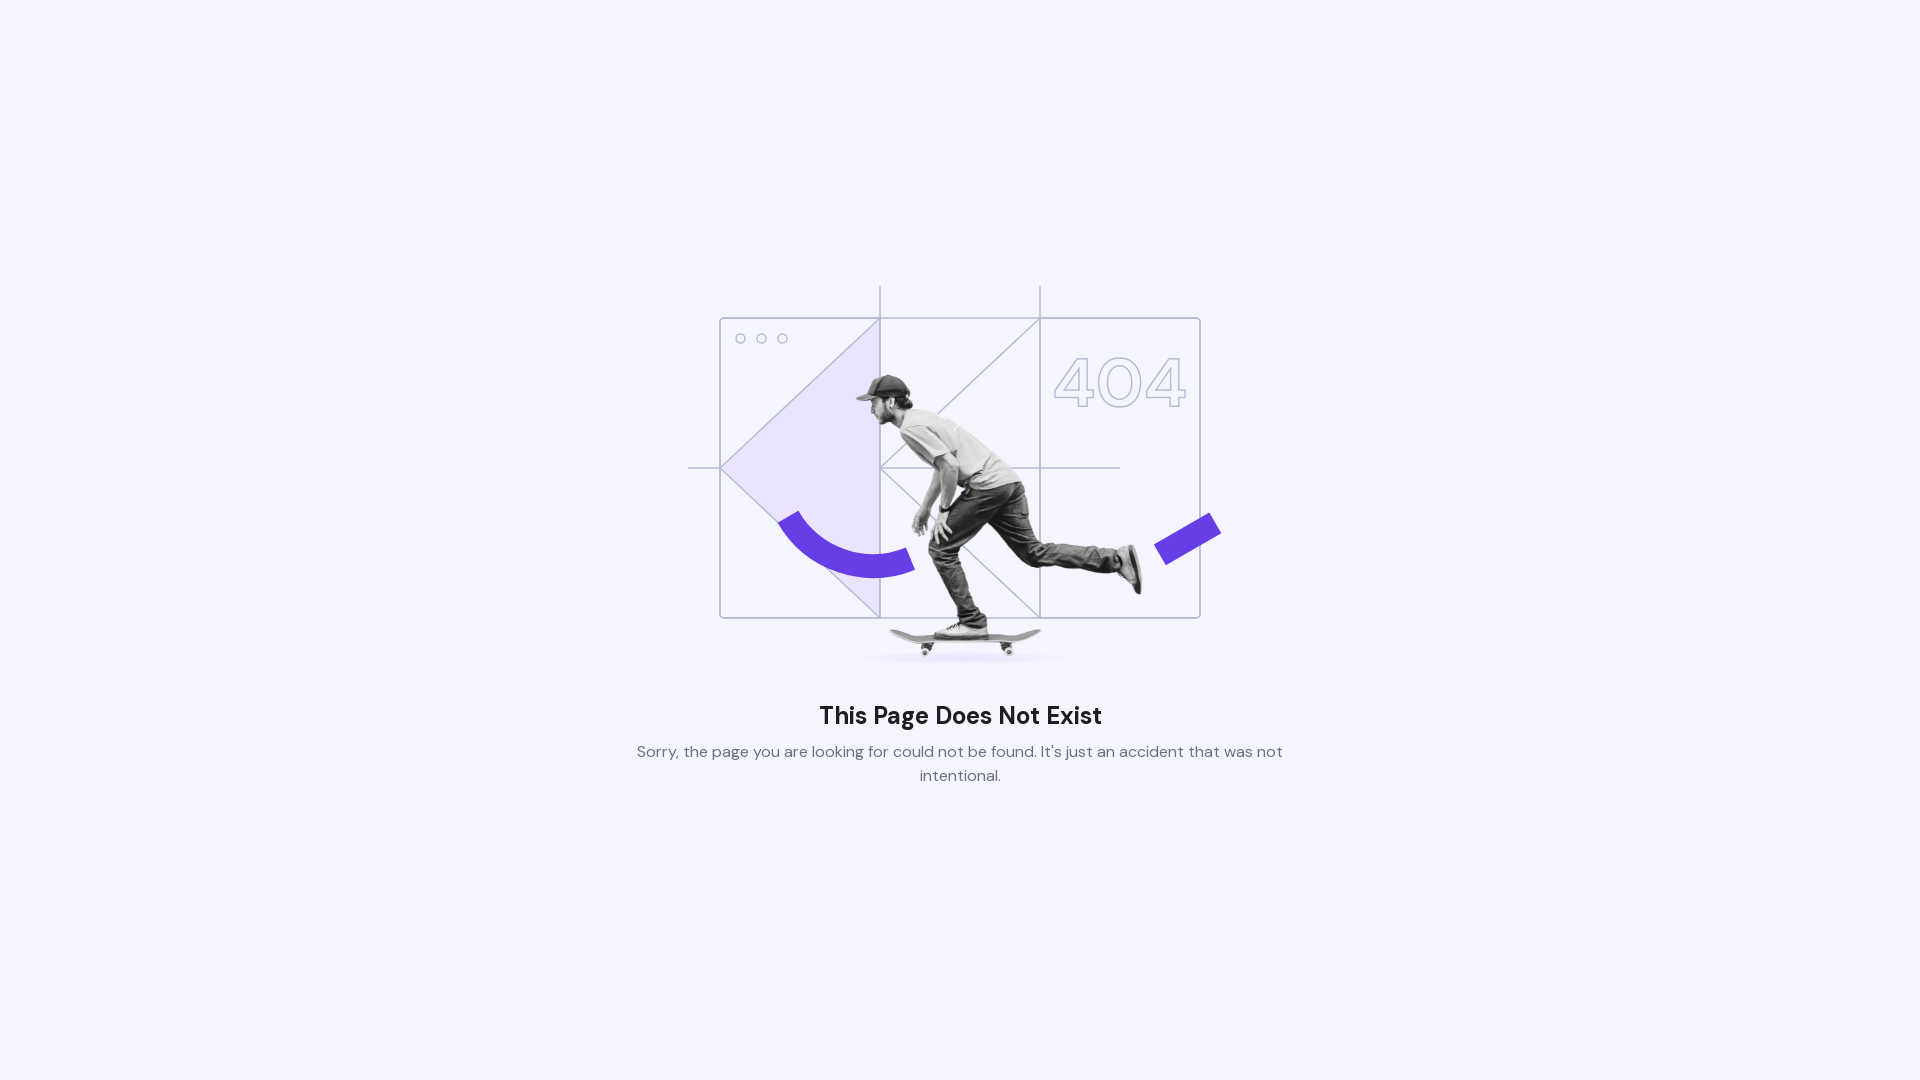